Tests injecting jQuery and jQuery Growl library into a page, then displays a notification message using jQuery Growl.

Starting URL: http://the-internet.herokuapp.com

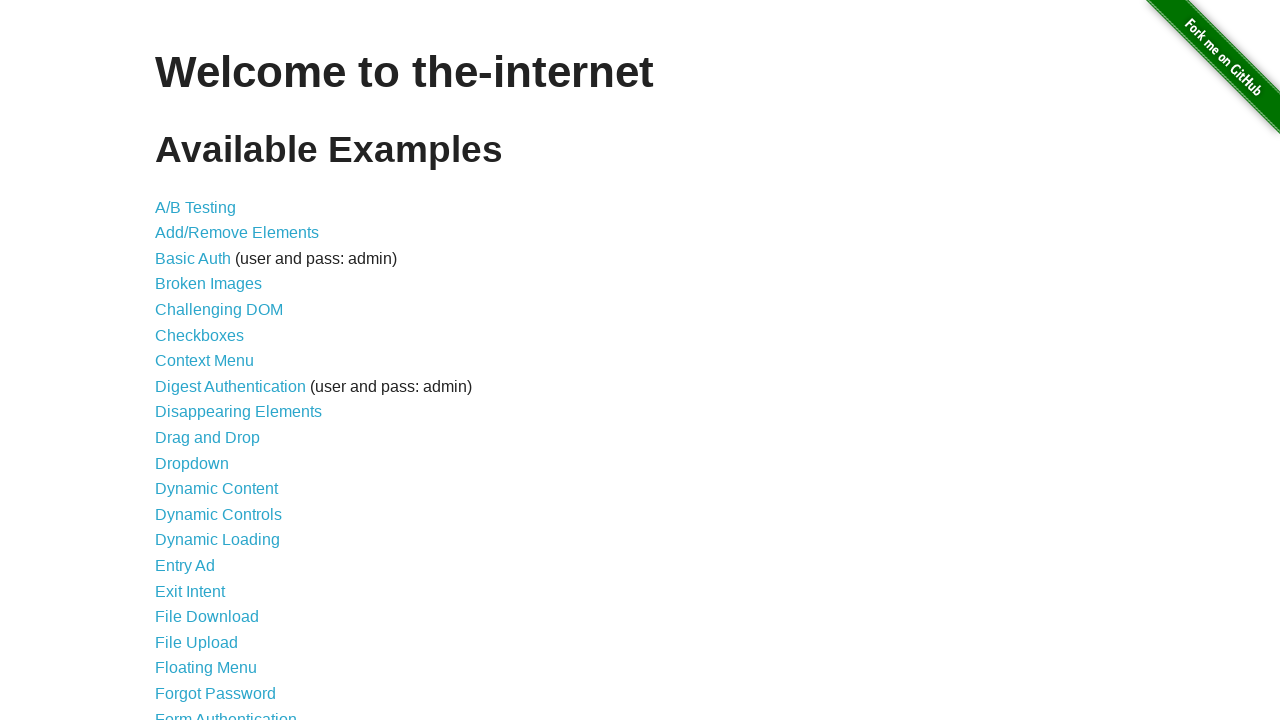

Injected jQuery library into page if not already present
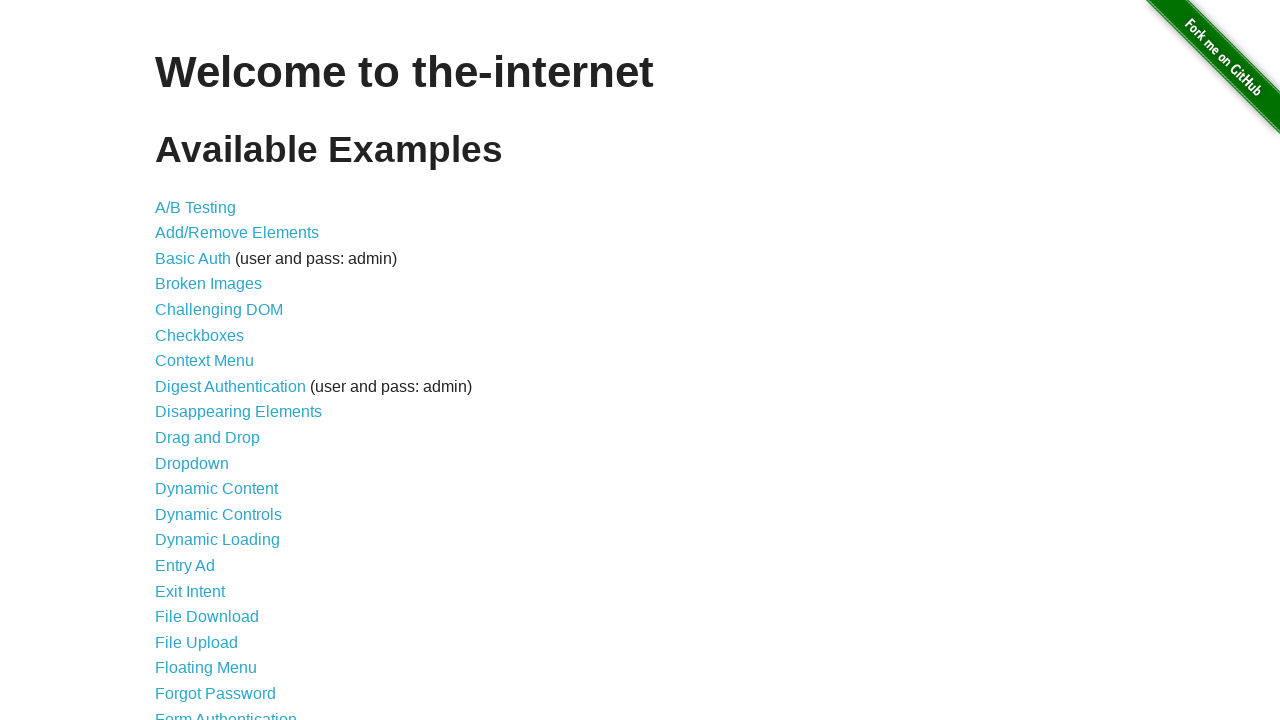

Waited for jQuery to load and become available
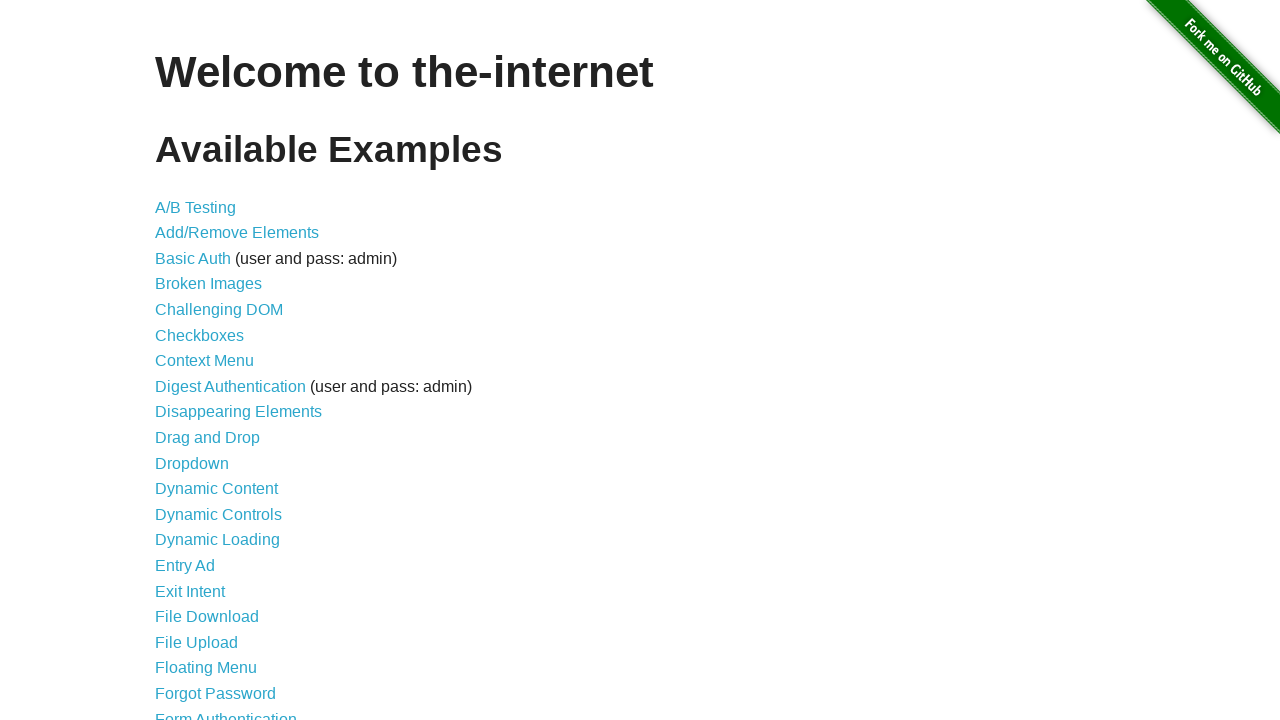

Injected jQuery Growl library script into page
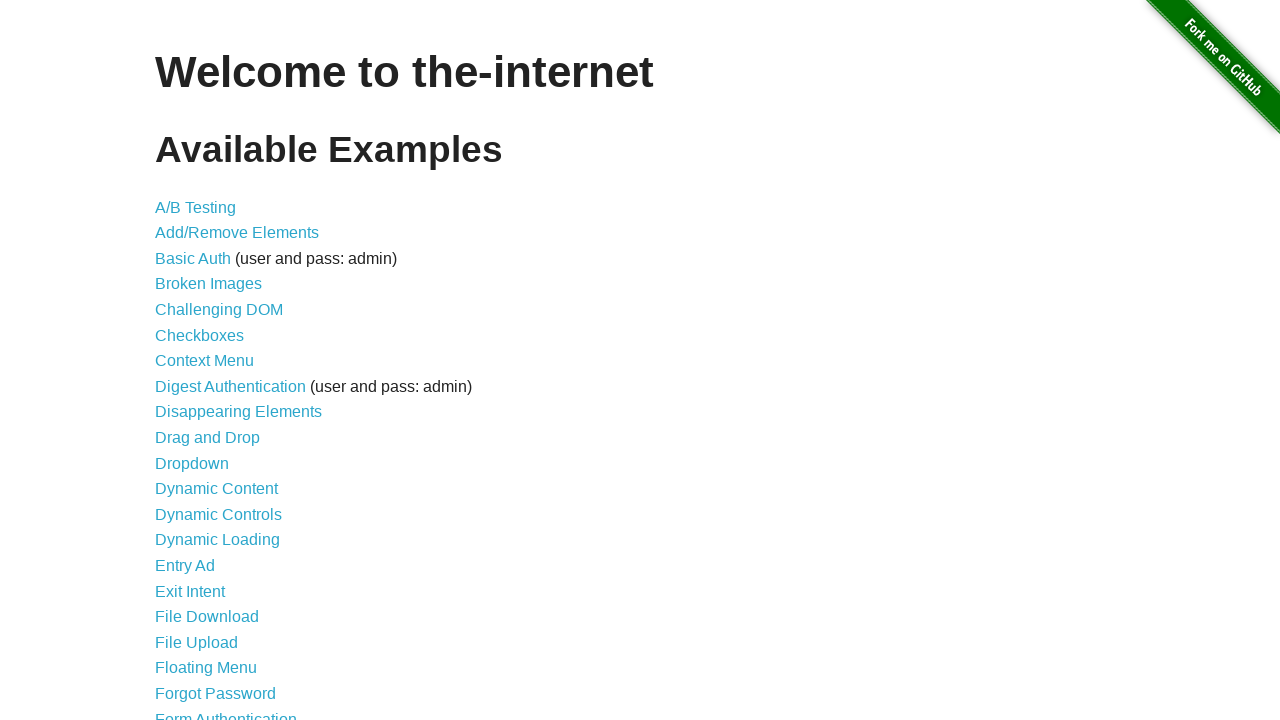

Waited 1 second for jQuery Growl script to load
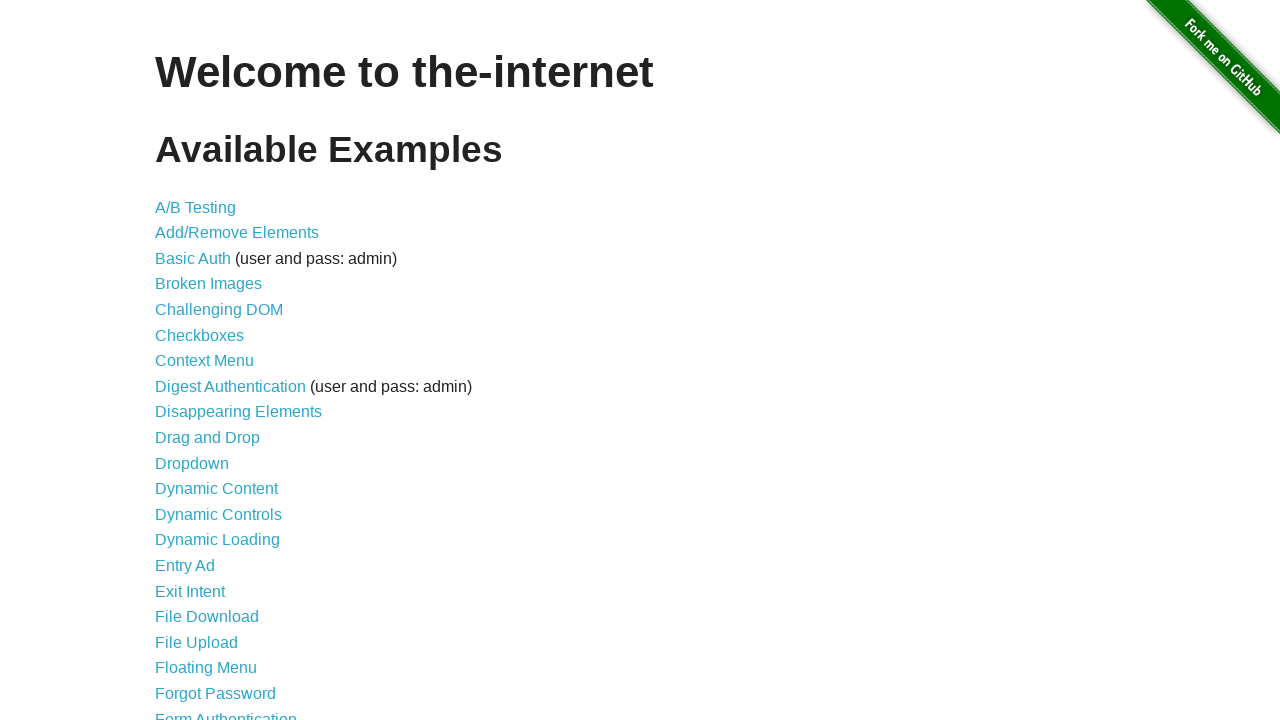

Injected jQuery Growl stylesheet into page
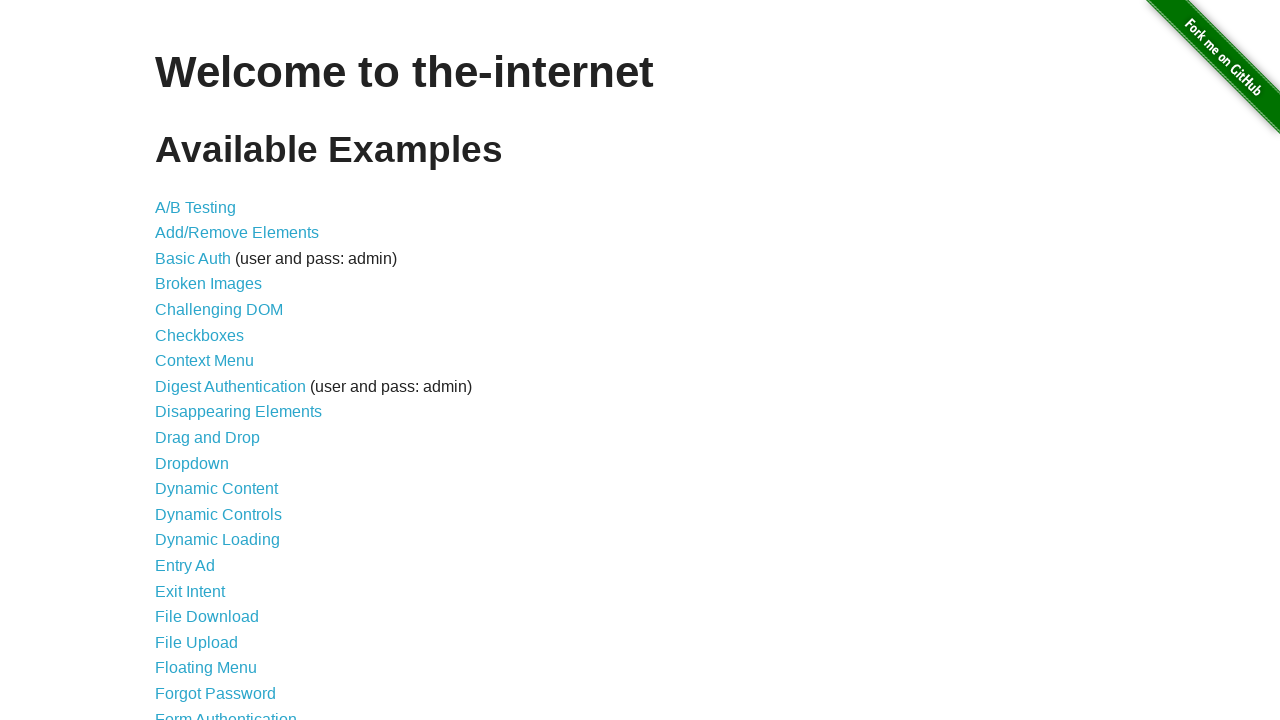

Waited for jQuery Growl to be fully loaded and available
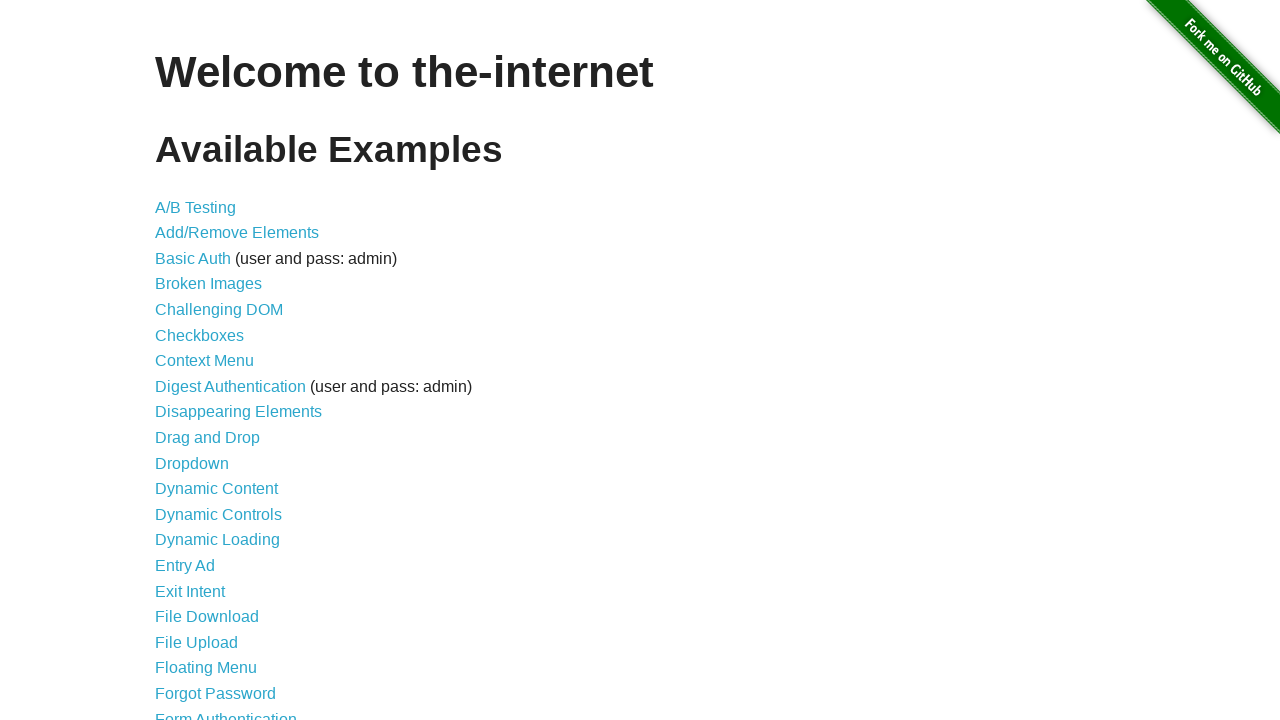

Displayed jQuery Growl notification with title 'GET' and message '/'
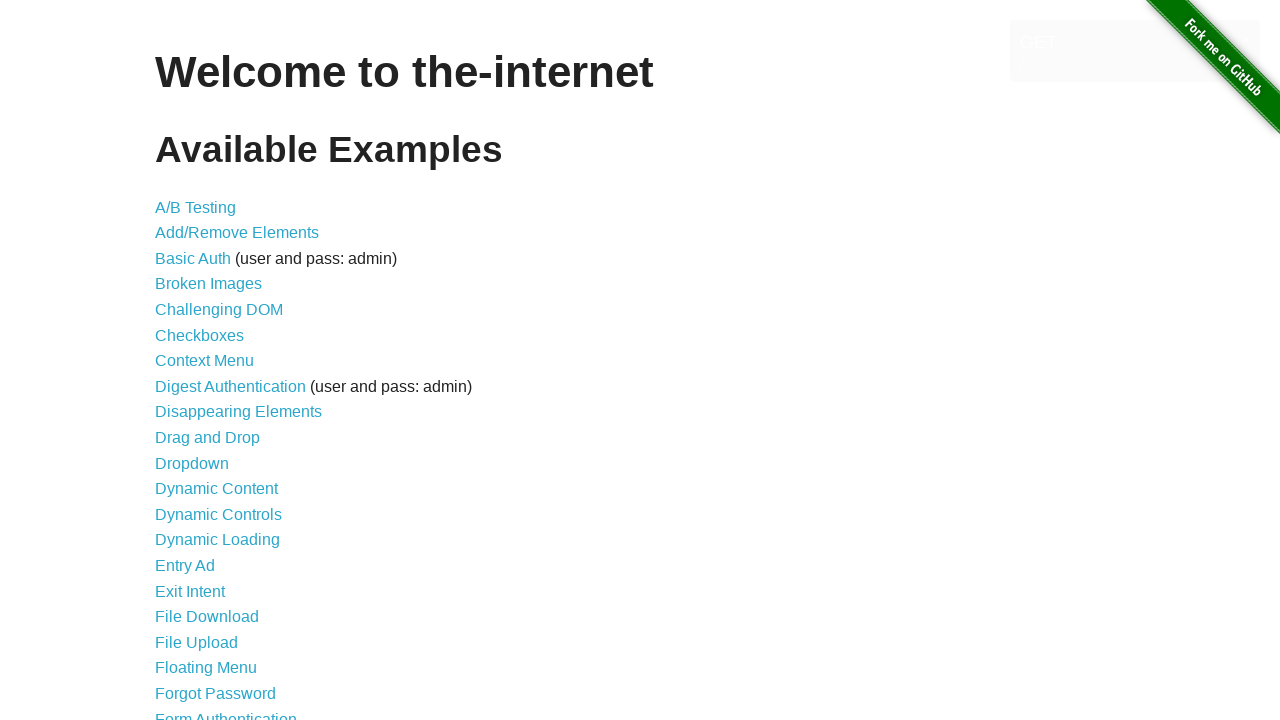

Waited 2 seconds to view the notification message
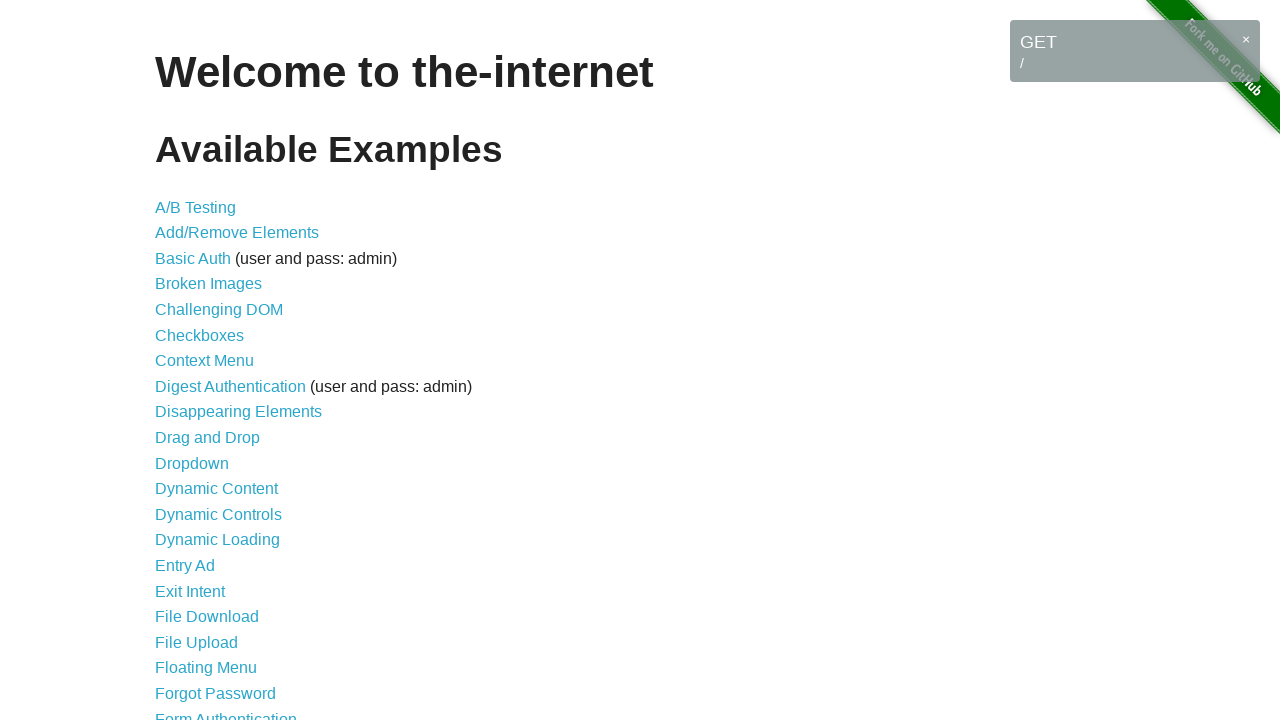

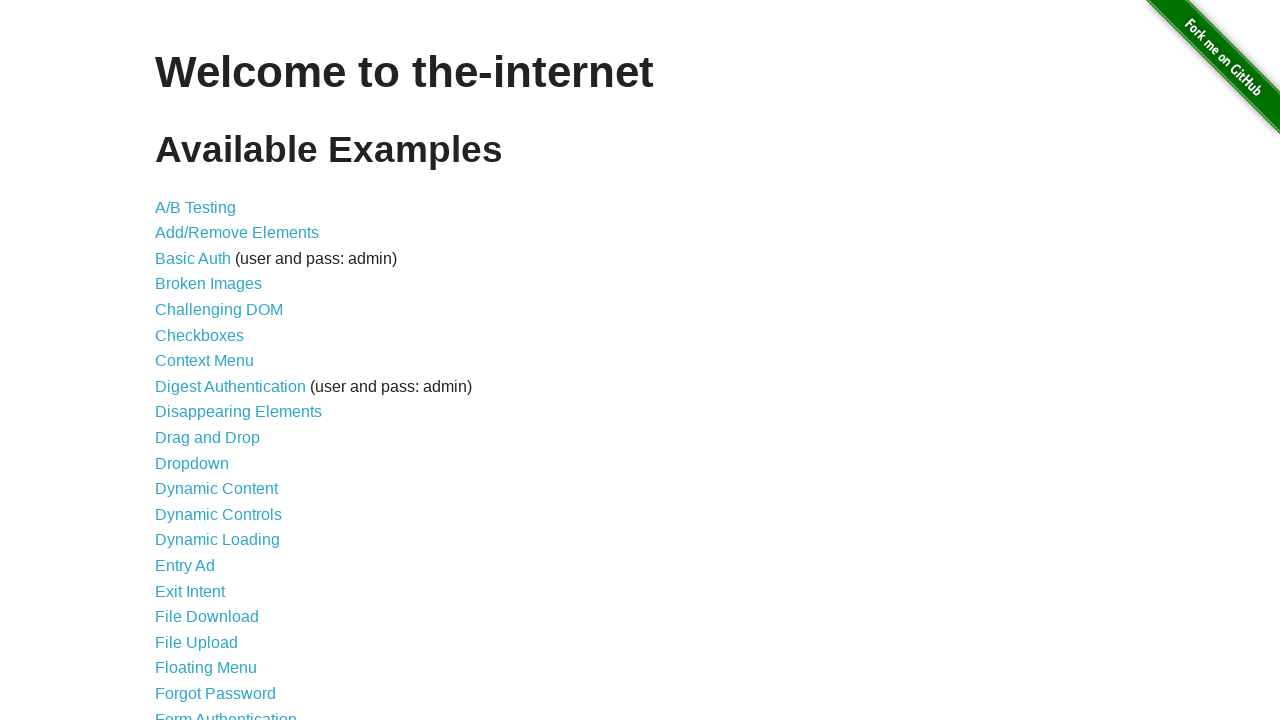